Tests the train search functionality on erail.in by filling in the origin station (Chennai) and destination station (Delhi), then clicking the search button to find available trains.

Starting URL: https://erail.in/

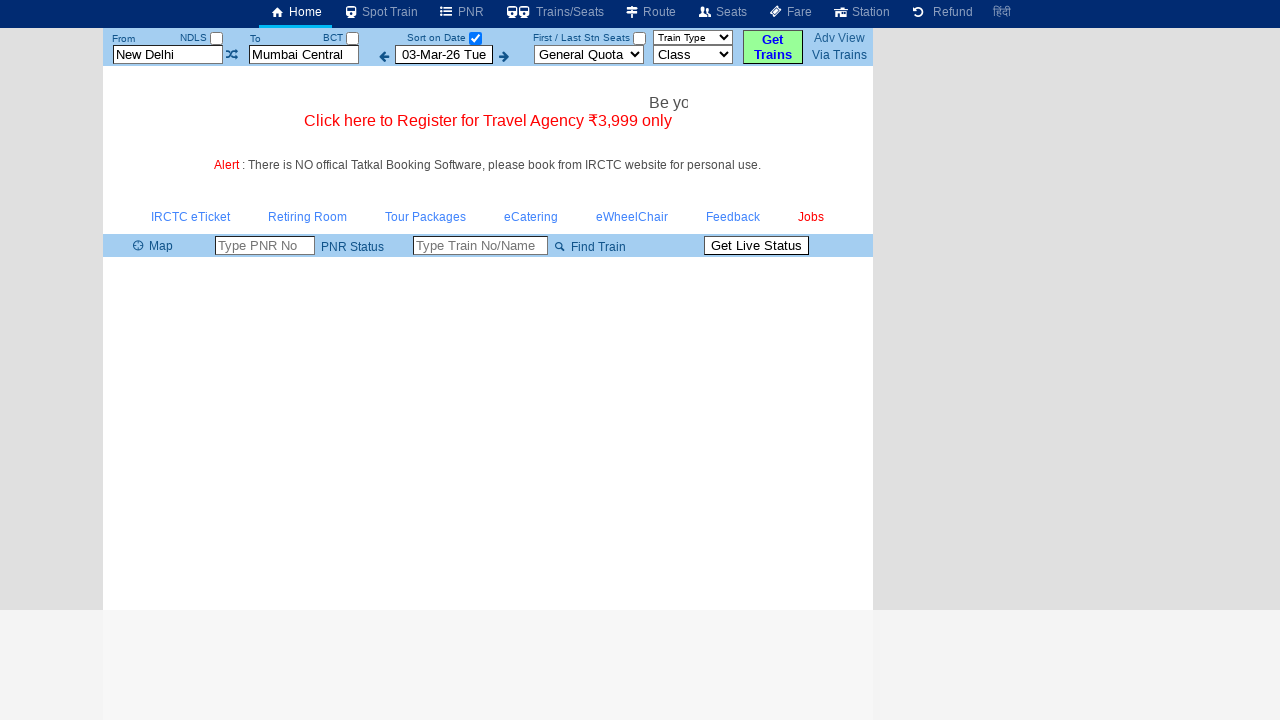

Cleared the origin station field on #txtStationFrom
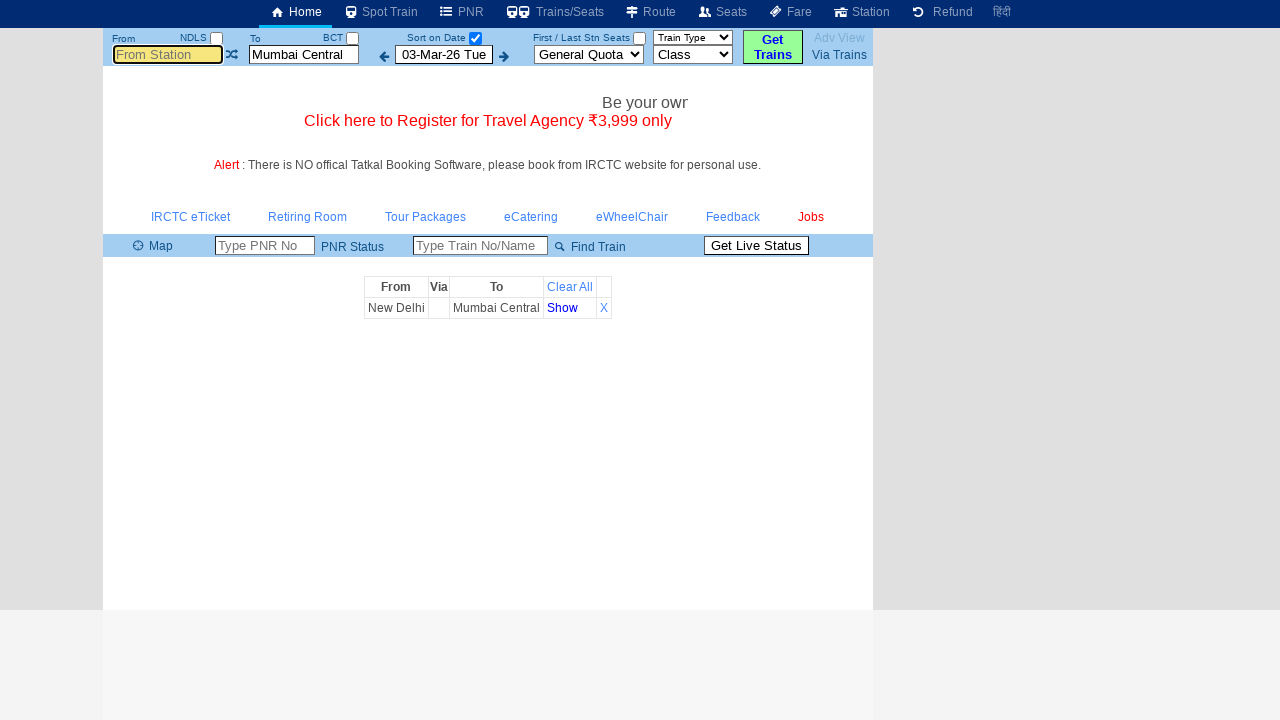

Filled origin station field with 'chennai' on #txtStationFrom
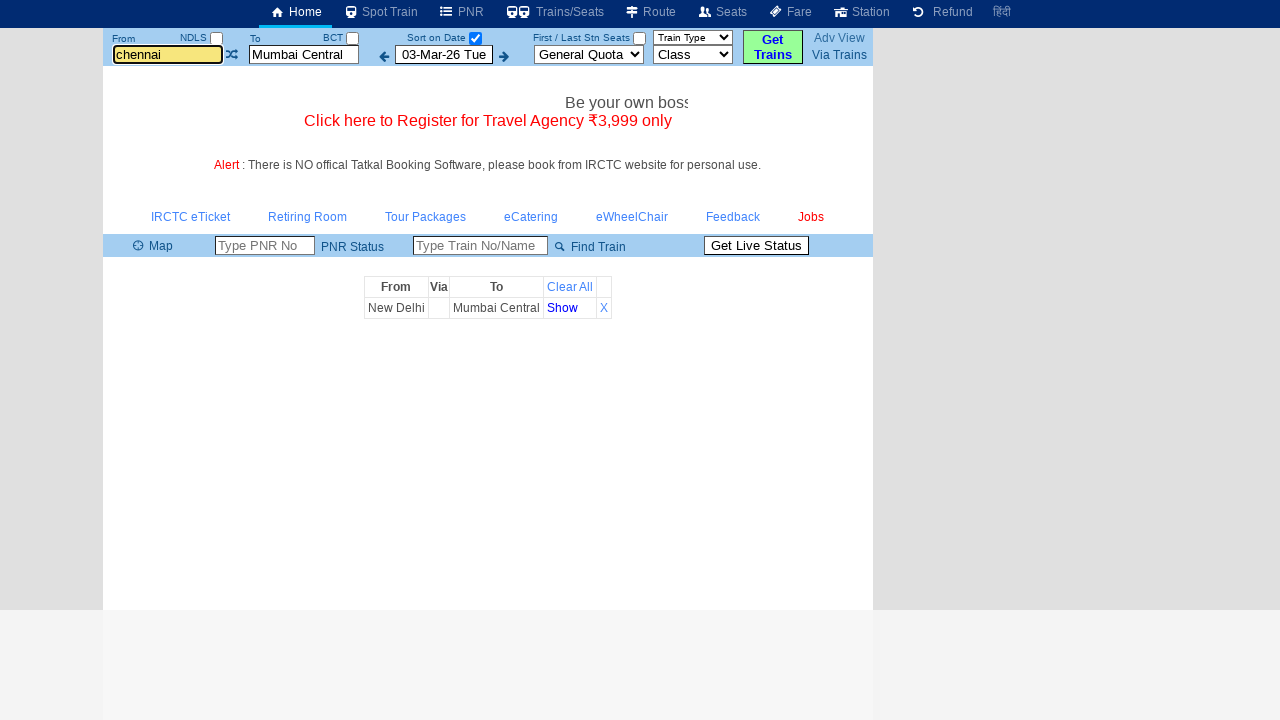

Pressed Tab to move to the next field after filling origin station on #txtStationFrom
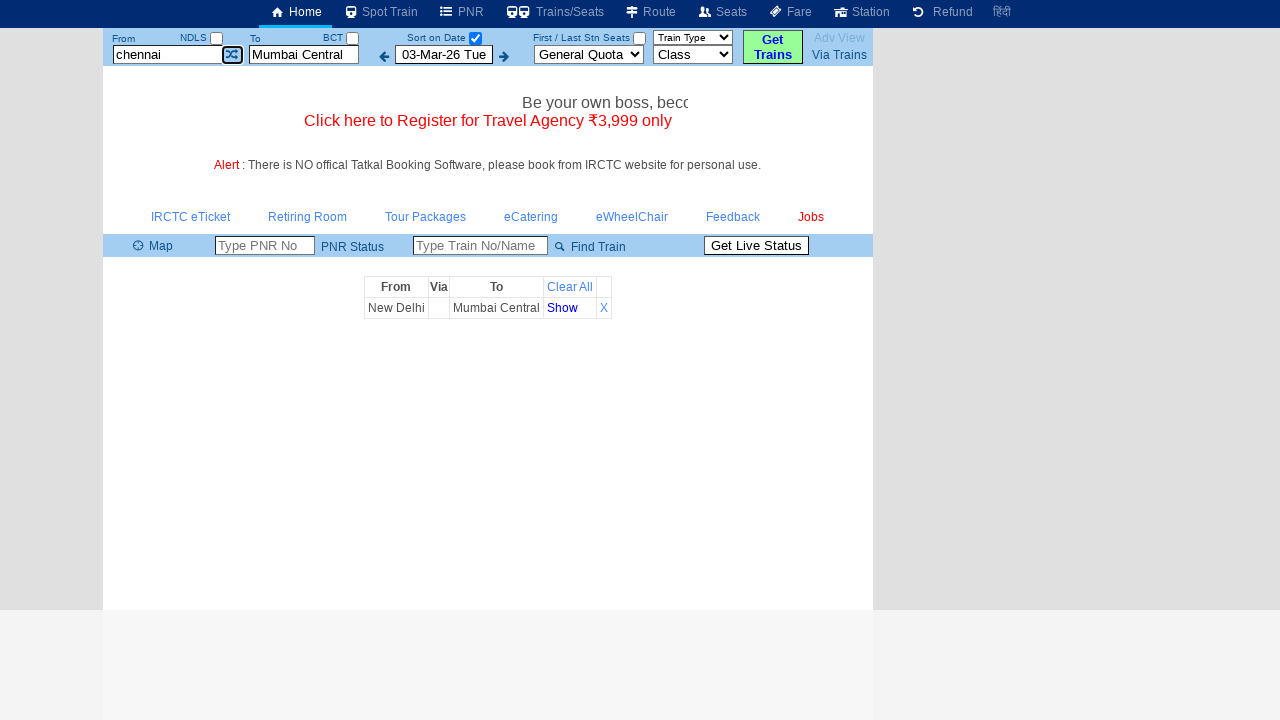

Cleared the destination station field on #txtStationTo
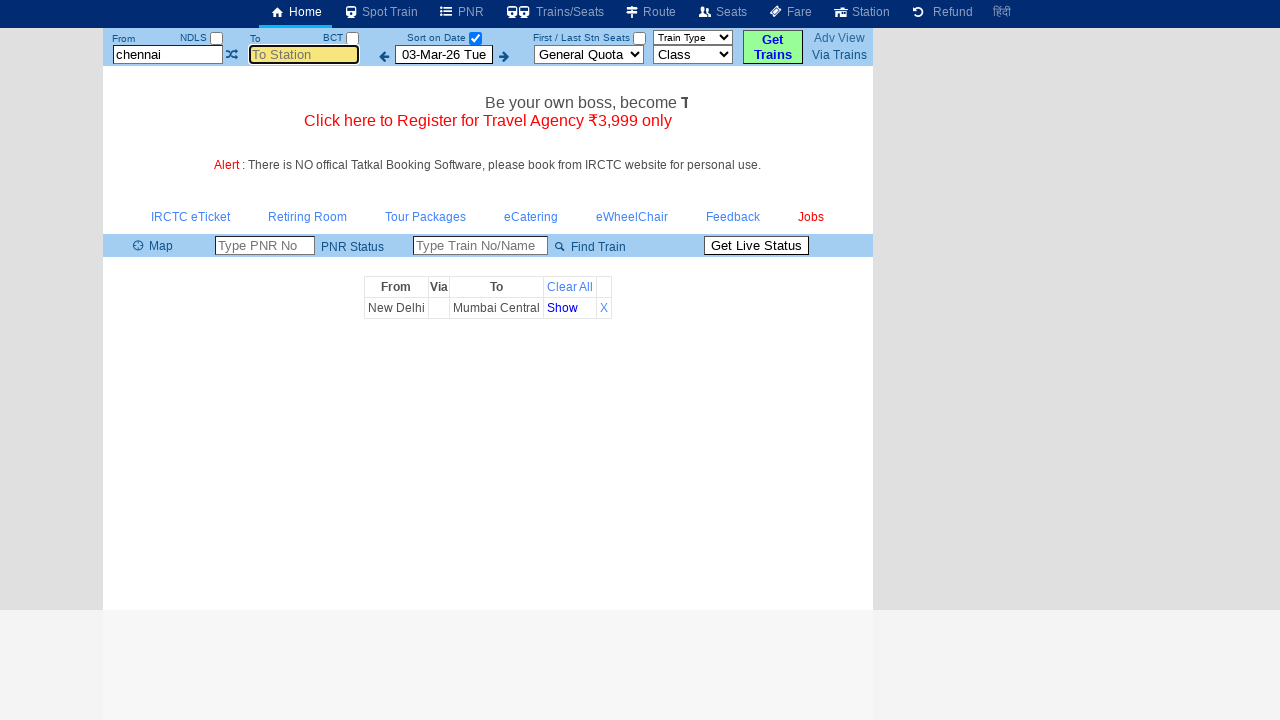

Filled destination station field with 'Delhi' on #txtStationTo
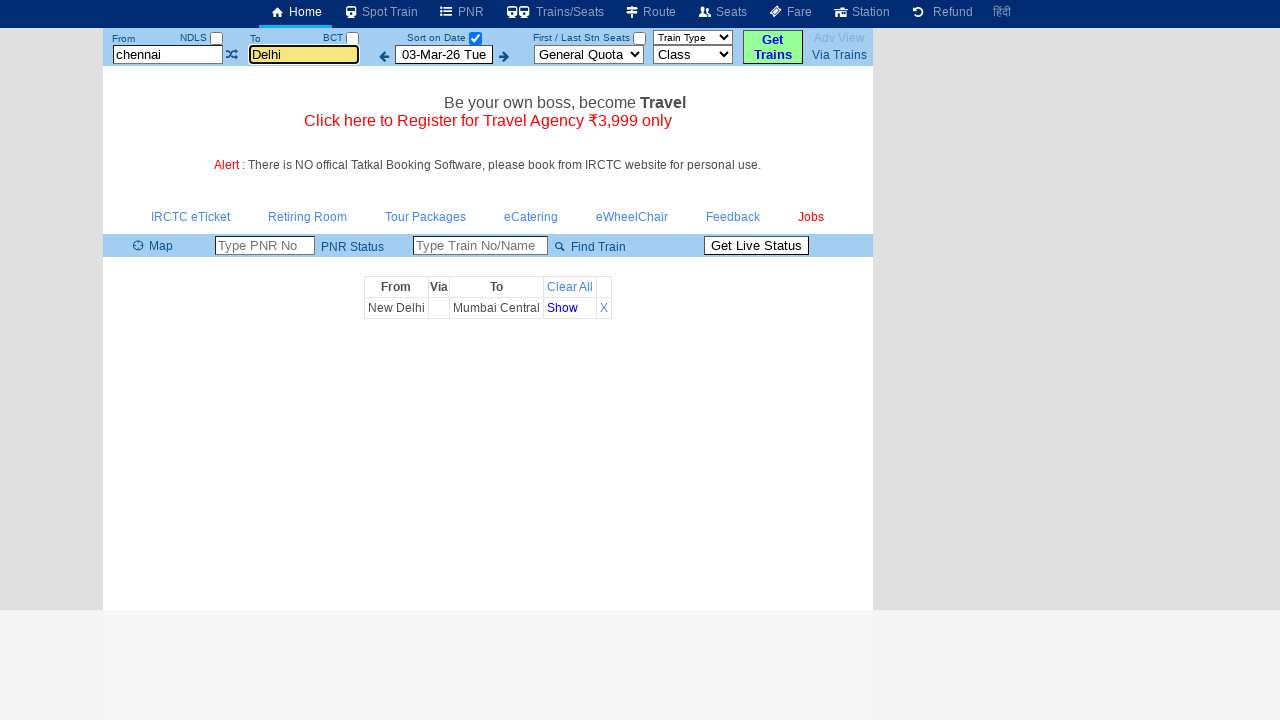

Pressed Tab to move from the destination station field on #txtStationTo
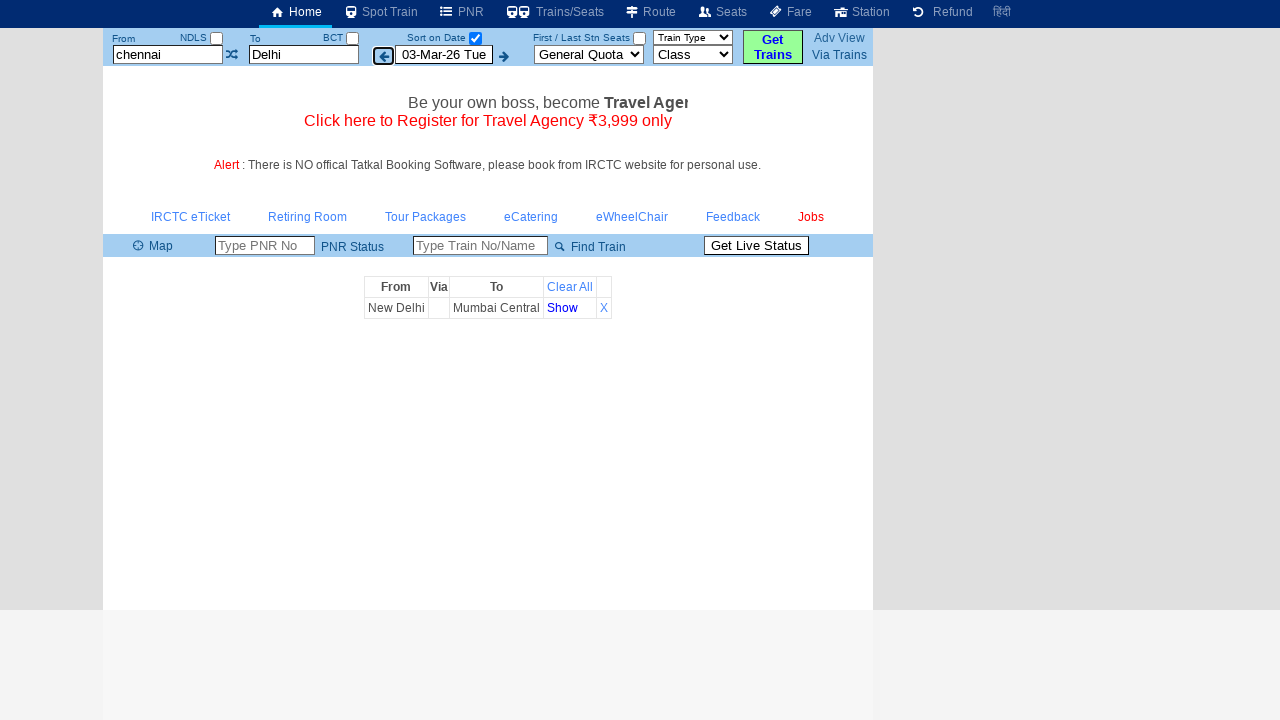

Clicked the search button to find trains from Chennai to Delhi at (773, 47) on #buttonFromTo
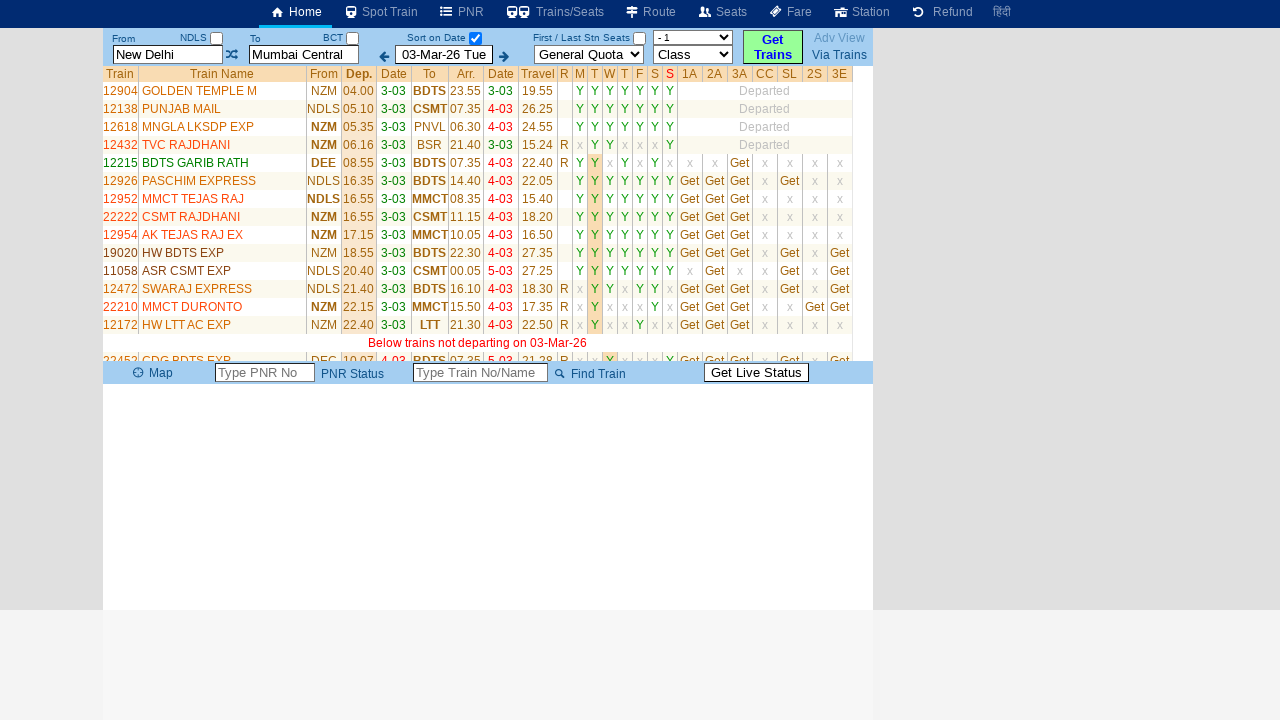

Train results table loaded successfully
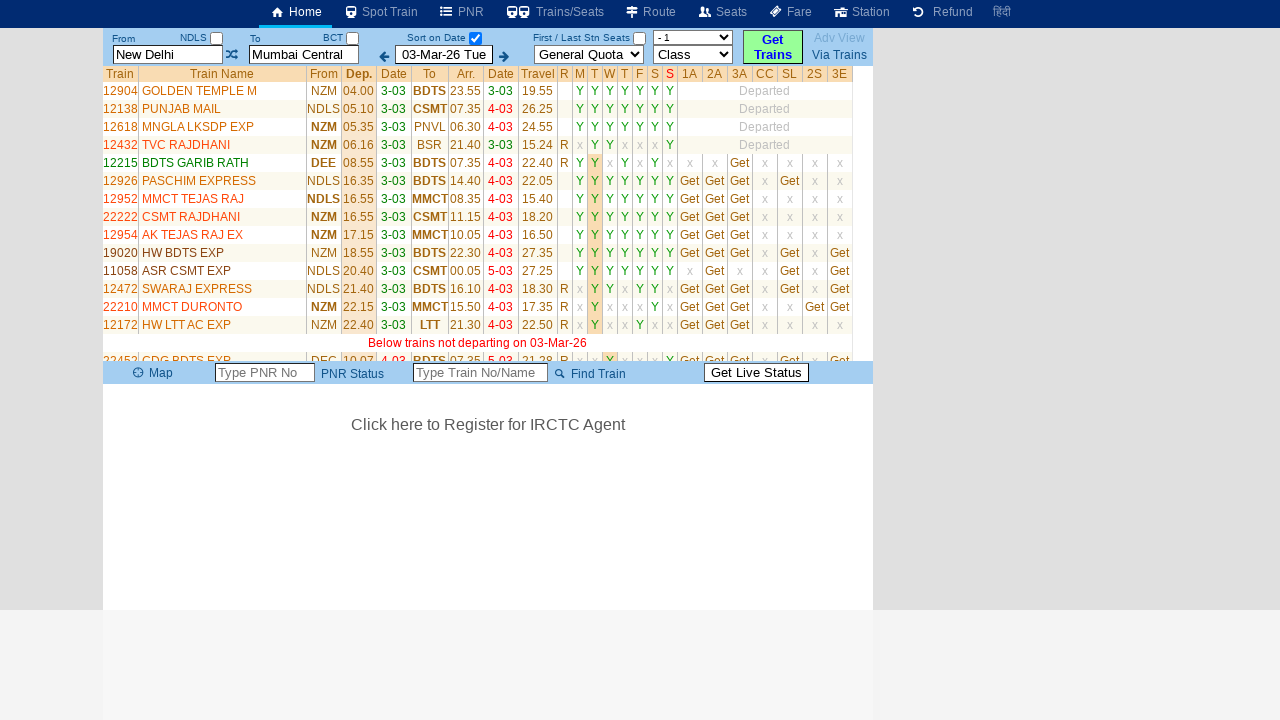

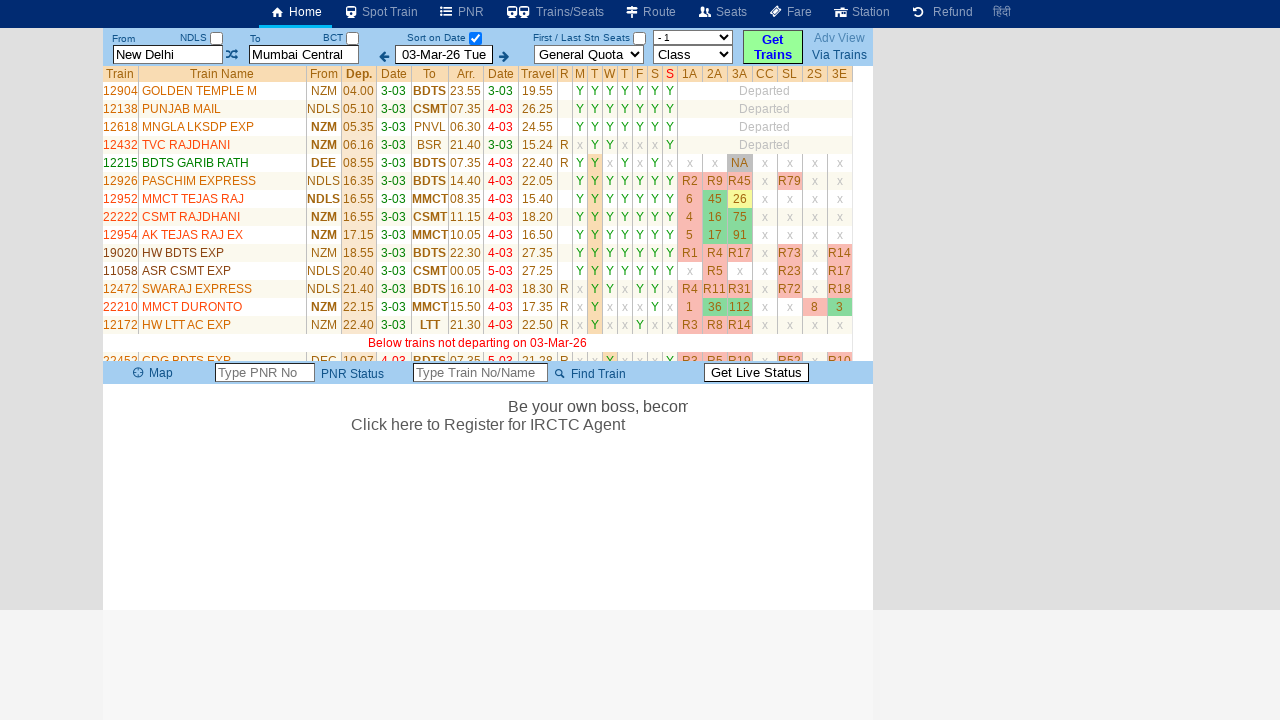